Tests that clicking the "Veg/fruit name" column header sorts the table alphabetically by verifying the order of items in the first column

Starting URL: https://rahulshettyacademy.com/seleniumPractise/#/offers

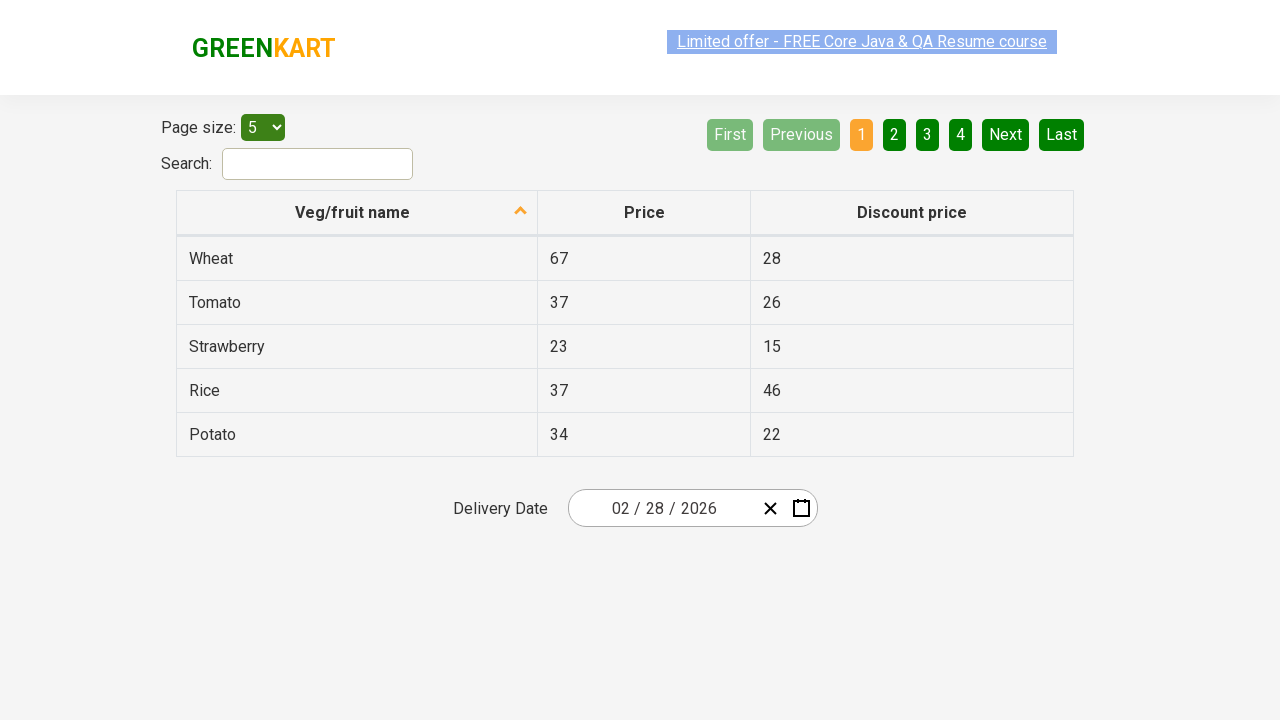

Waited for 'Veg/fruit name' column header to load
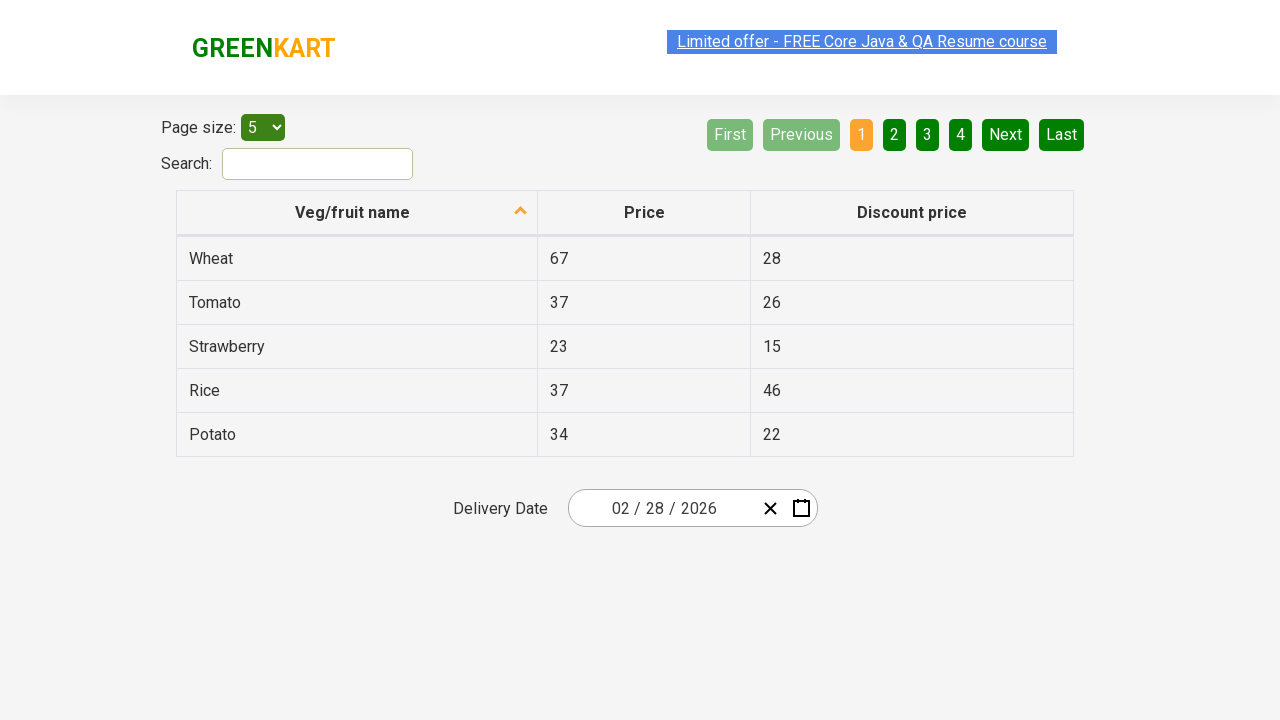

Clicked 'Veg/fruit name' column header to trigger sort at (353, 212) on xpath=//span[text()='Veg/fruit name']
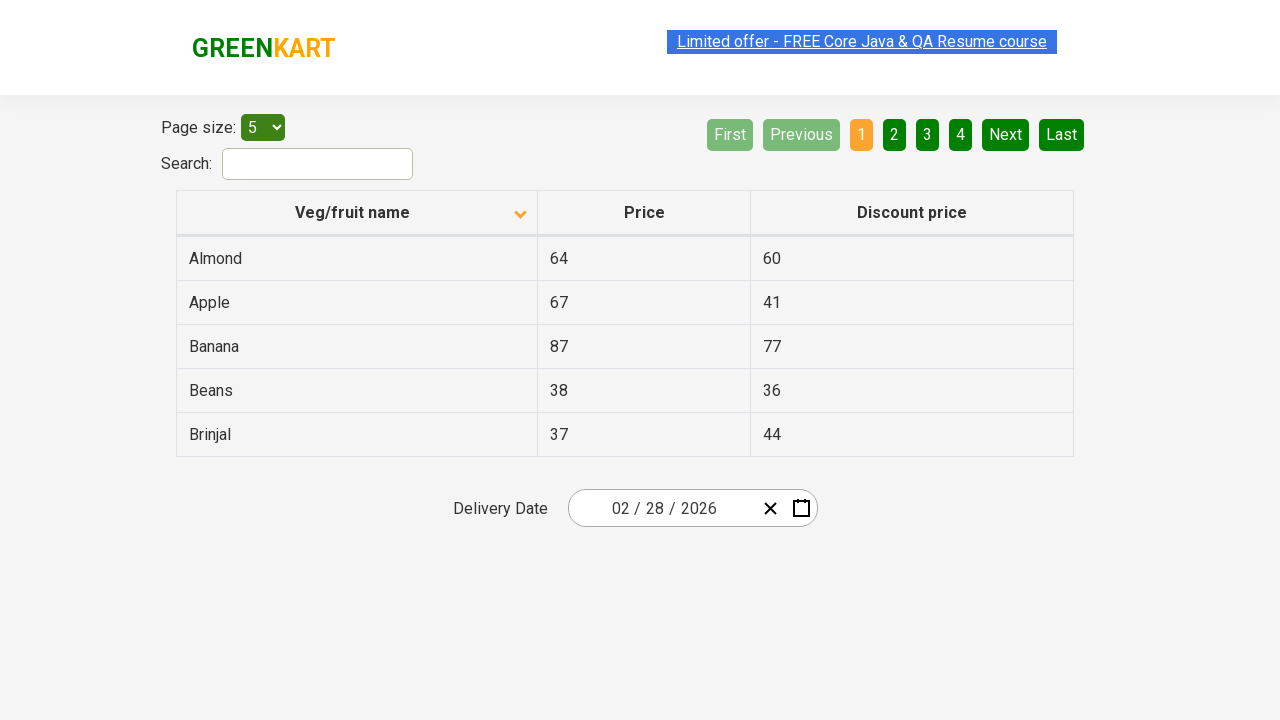

Waited for table rows to load after sorting
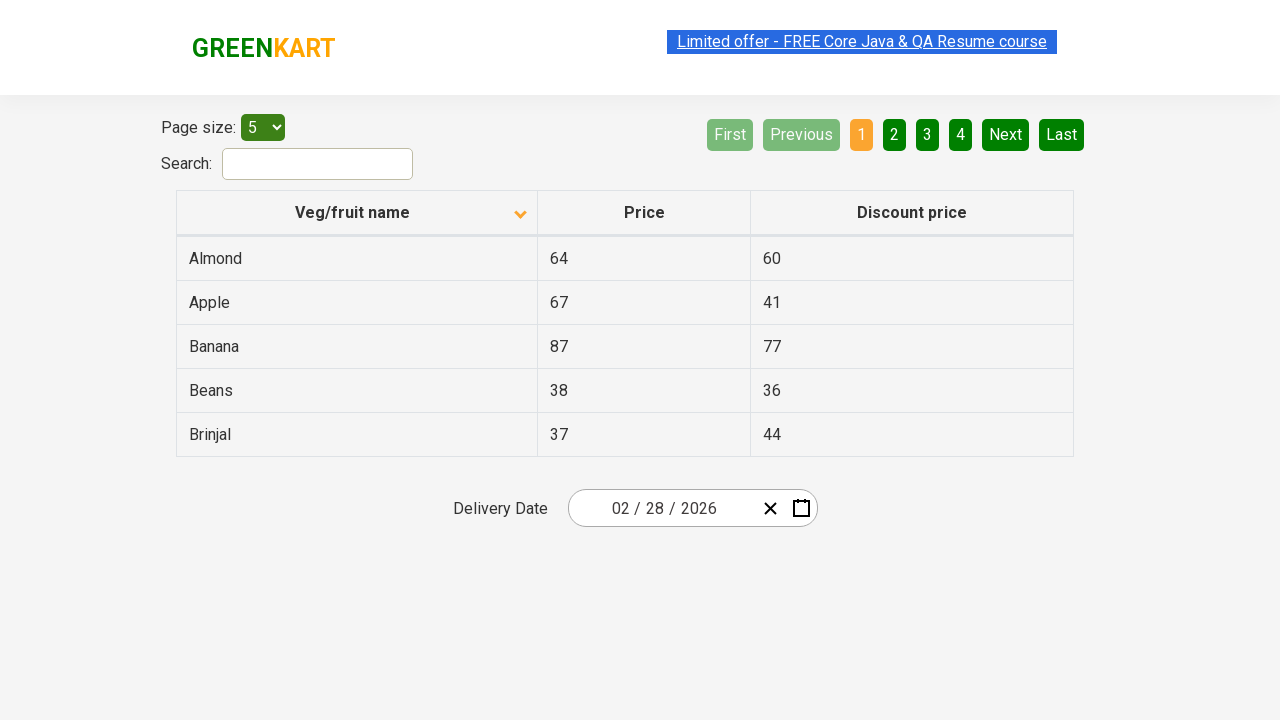

Retrieved 5 vegetable/fruit names from first column
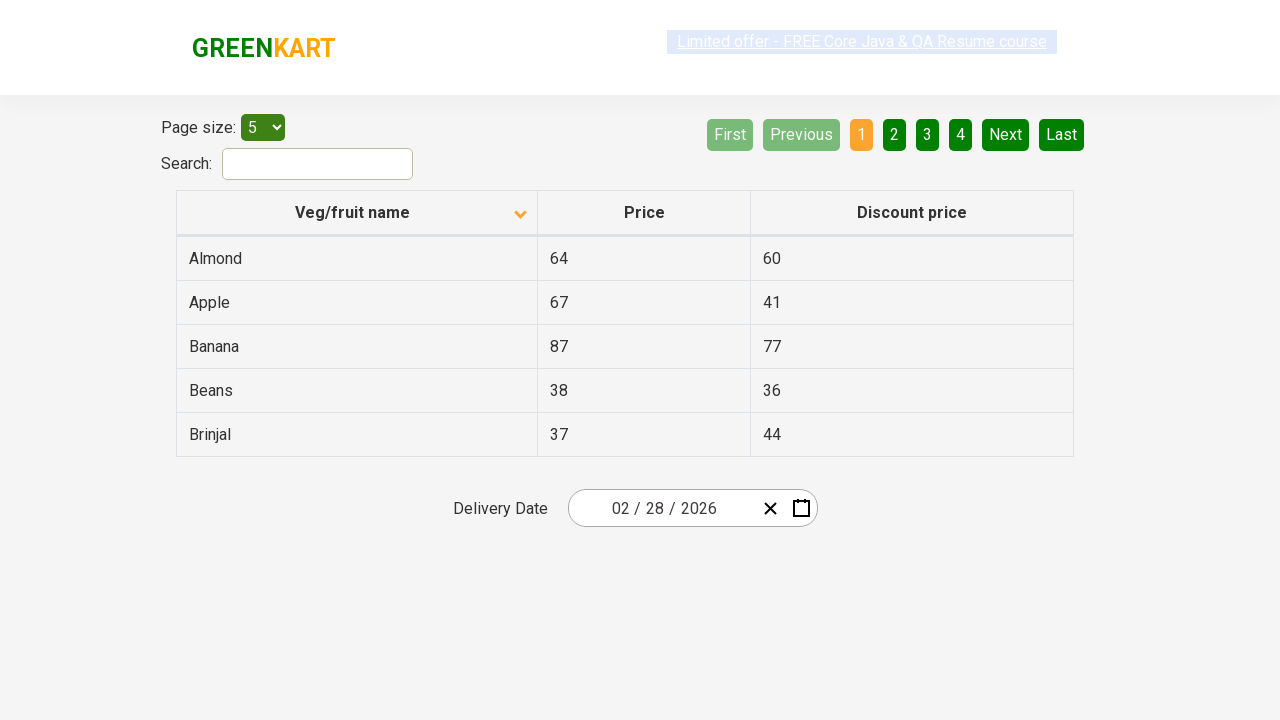

Extracted text content from all column elements: ['Almond', 'Apple', 'Banana', 'Beans', 'Brinjal']
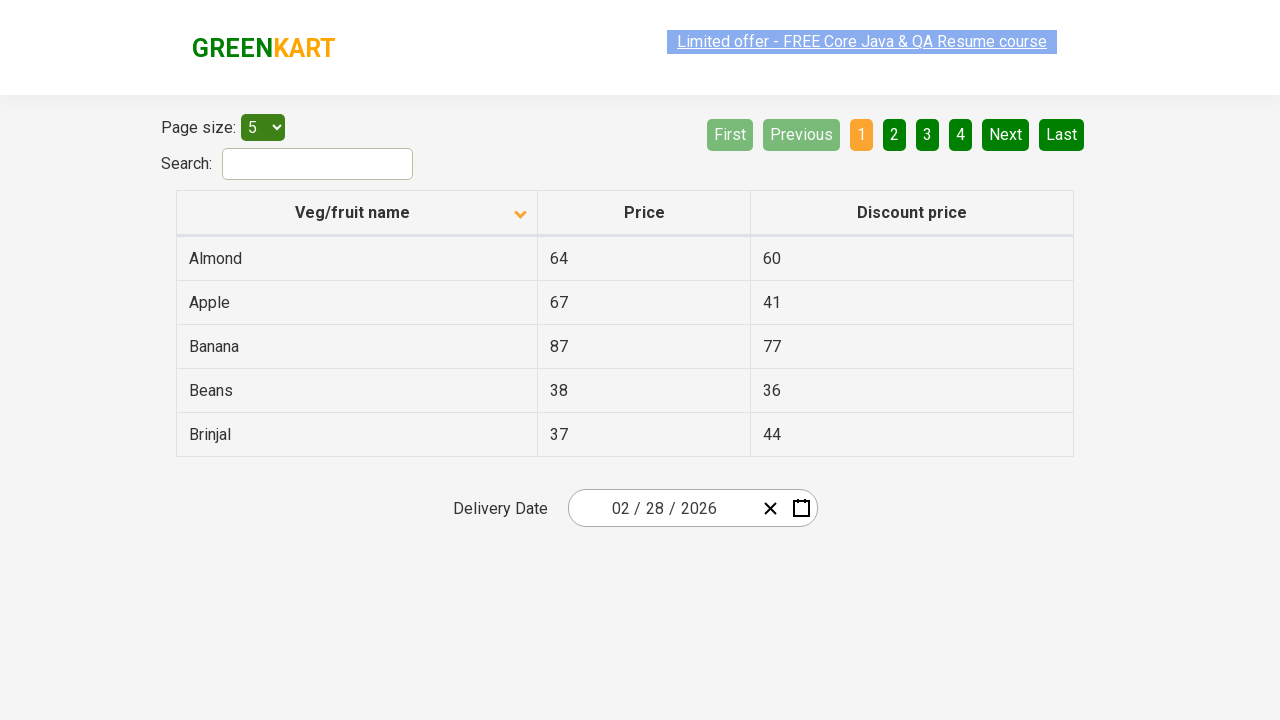

Created sorted copy of vegetable list for comparison
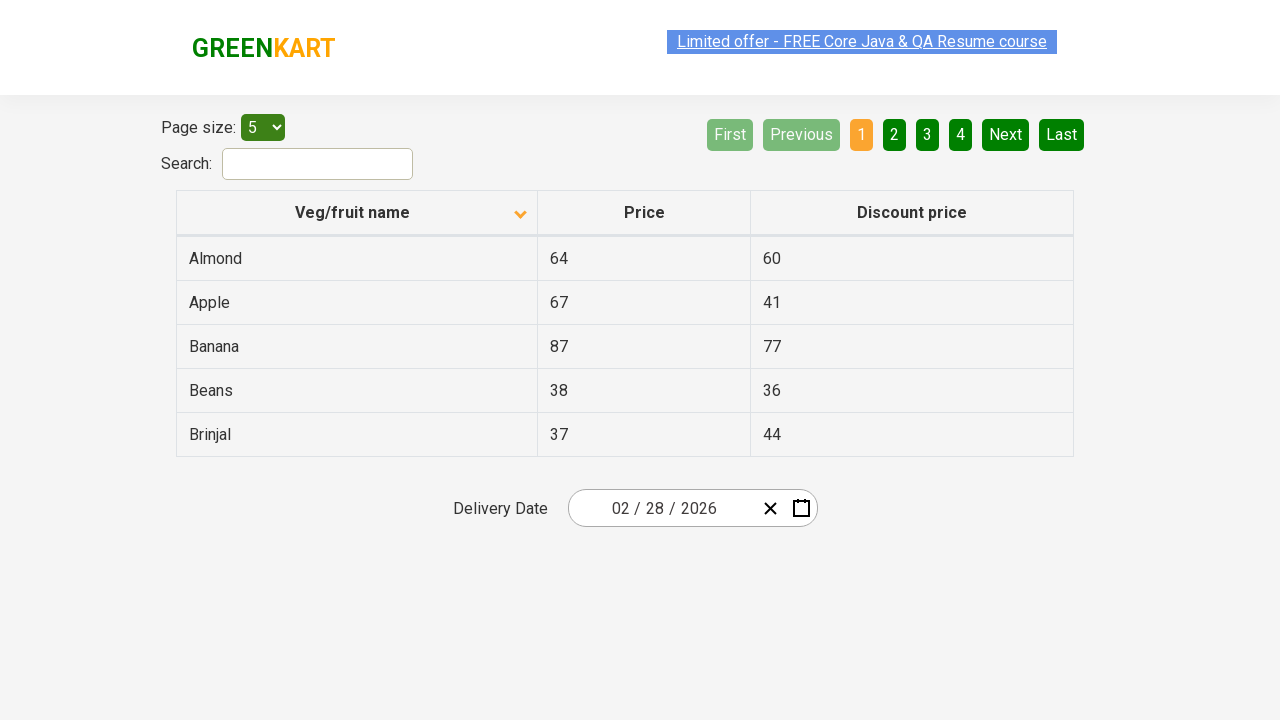

Verified that table is sorted alphabetically - assertion passed
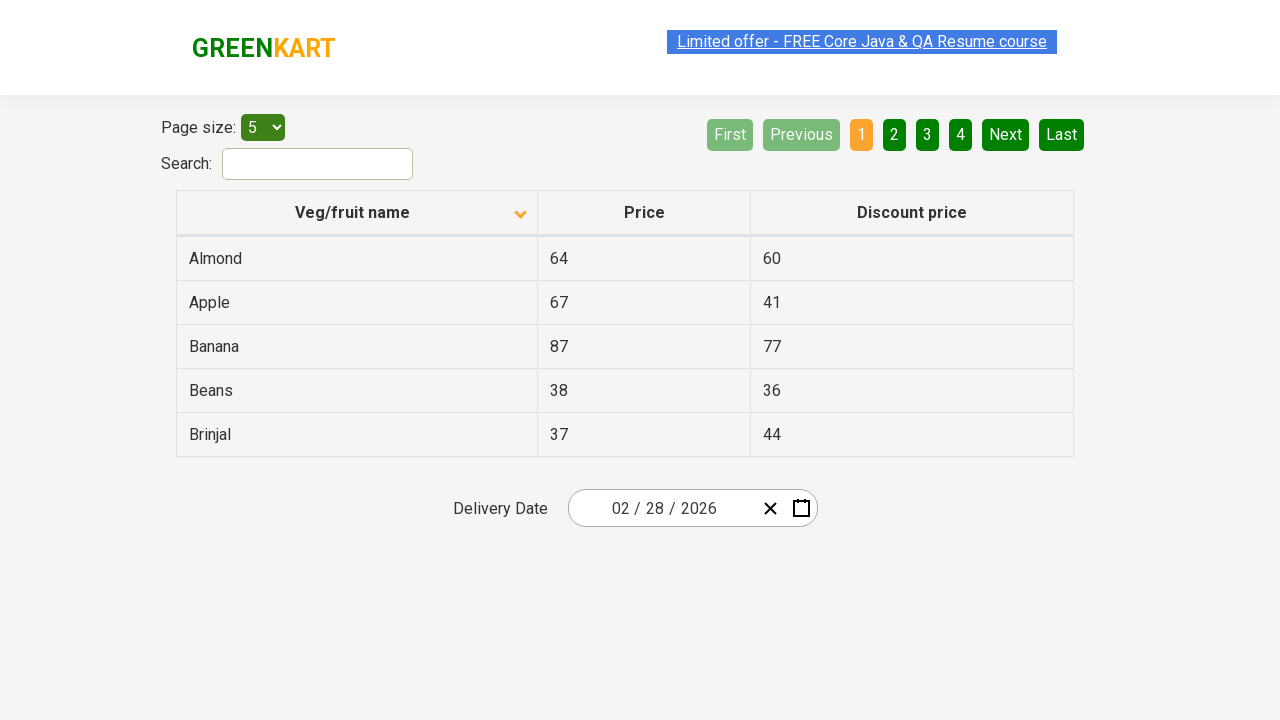

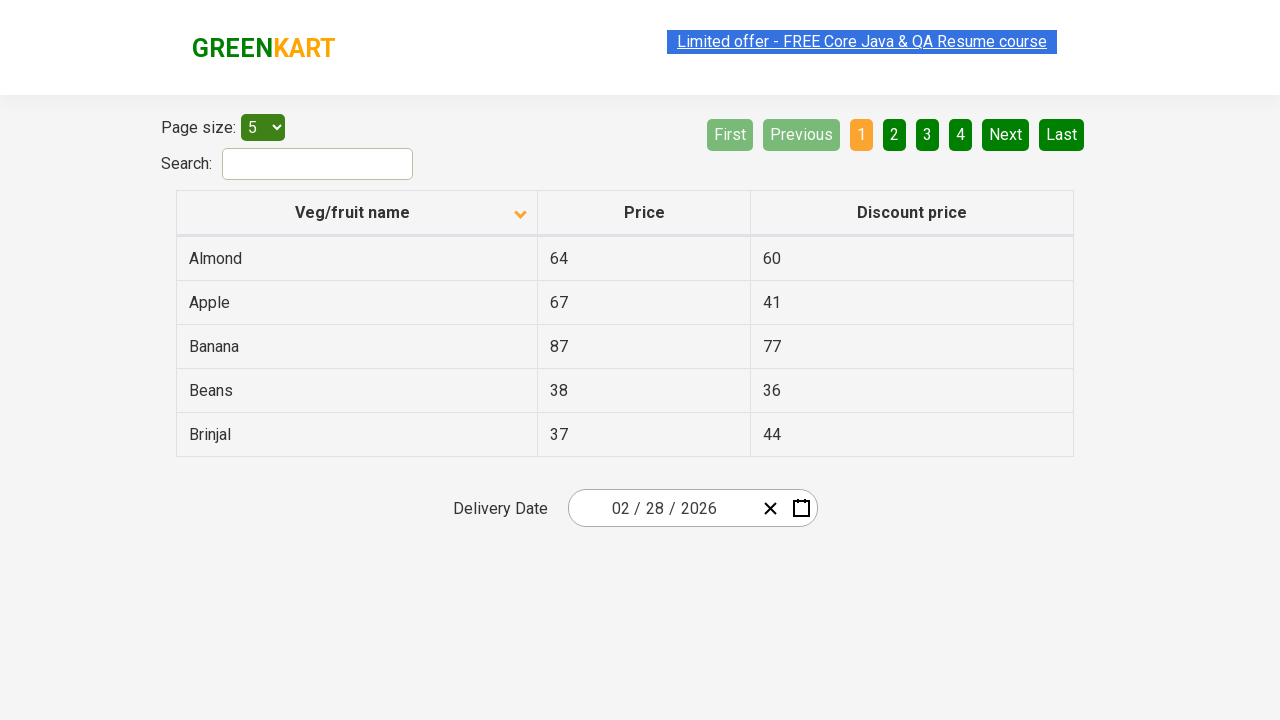